Navigates to jQuery UI website and clicks on the "Selectable" demo link to view the selectable widget demonstration.

Starting URL: https://jqueryui.com

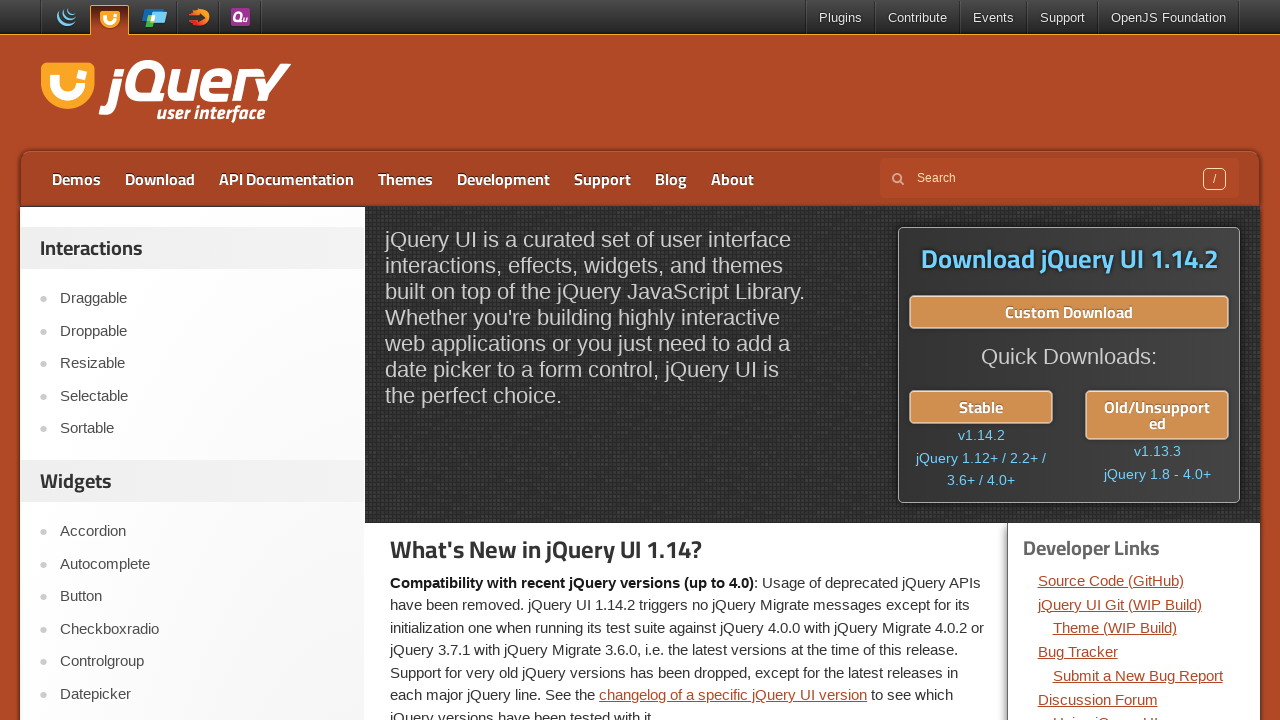

Clicked on the 'Selectable' demo link at (202, 396) on xpath=//a[text()='Selectable']
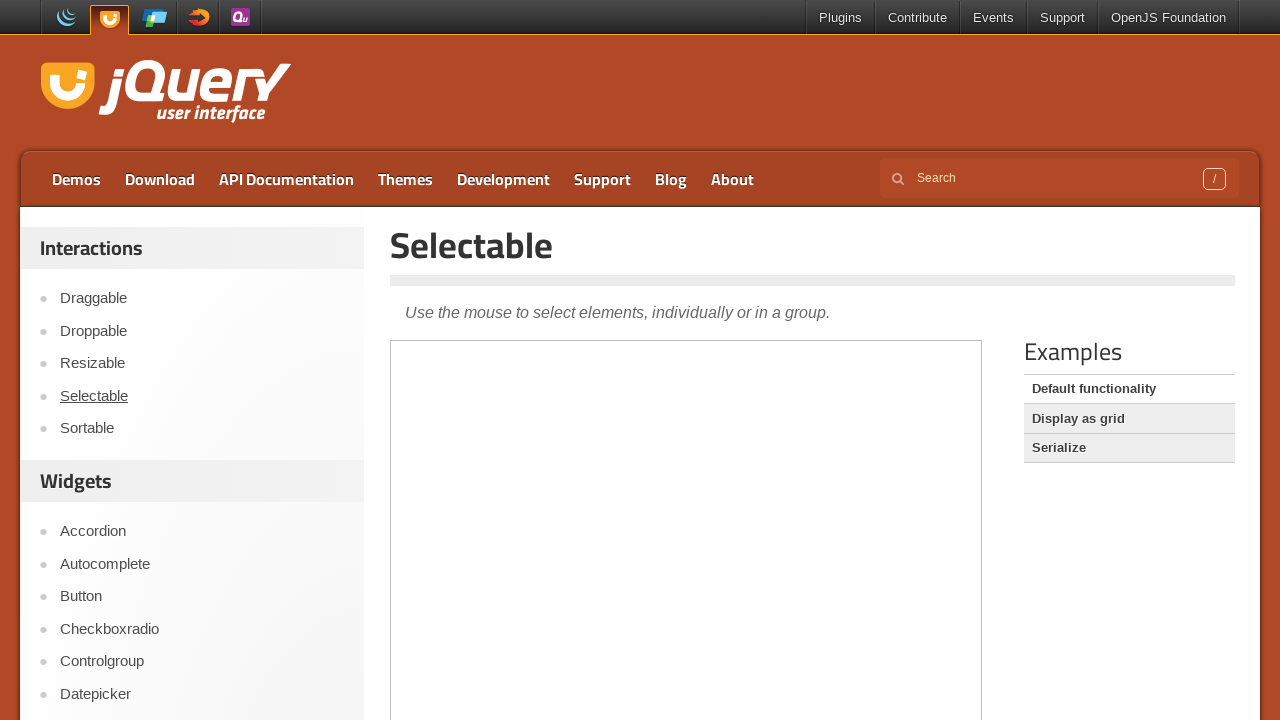

Selectable demo page loaded and network is idle
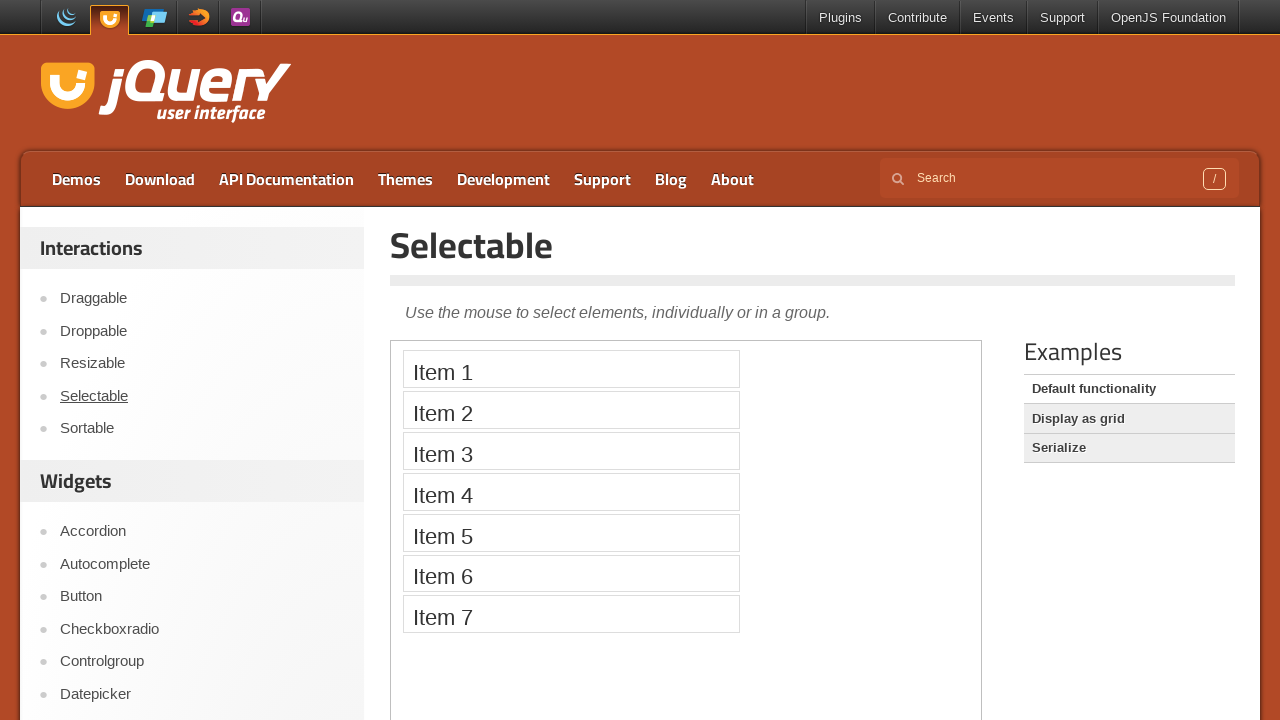

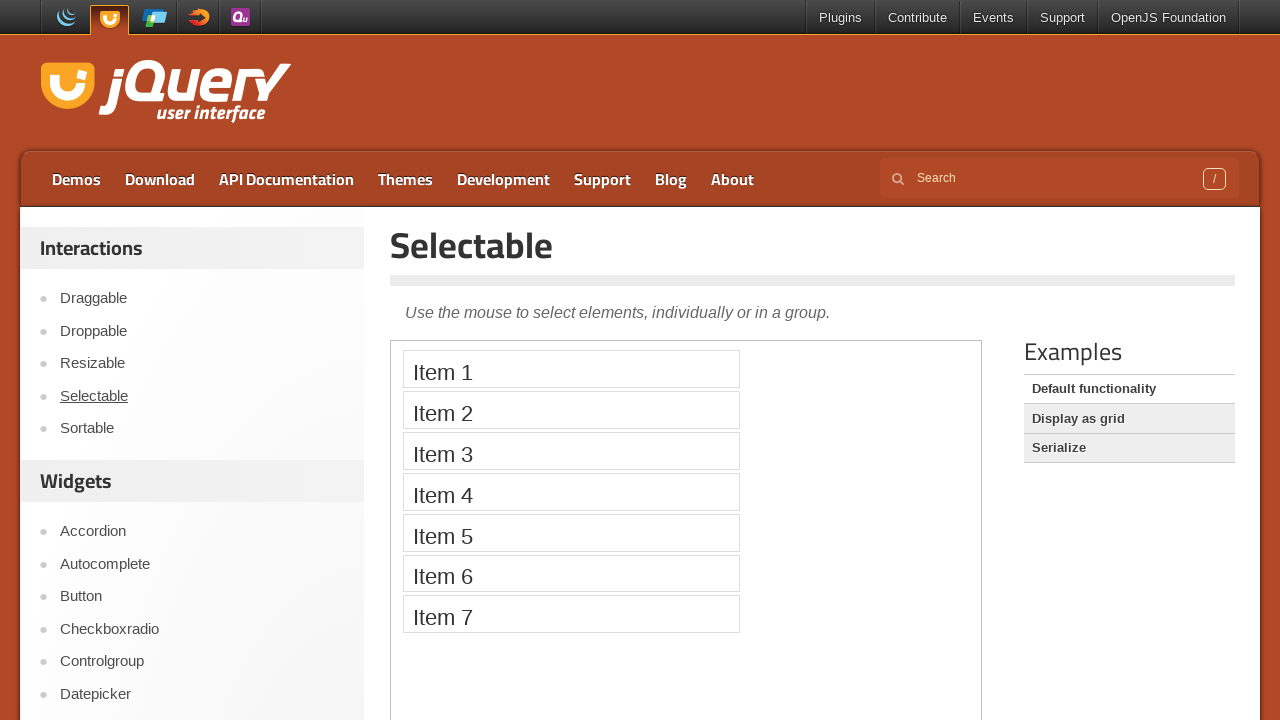